Tests drag and drop functionality by moving all items from one sortable list to another using mouse movements

Starting URL: https://letcode.in/sortable

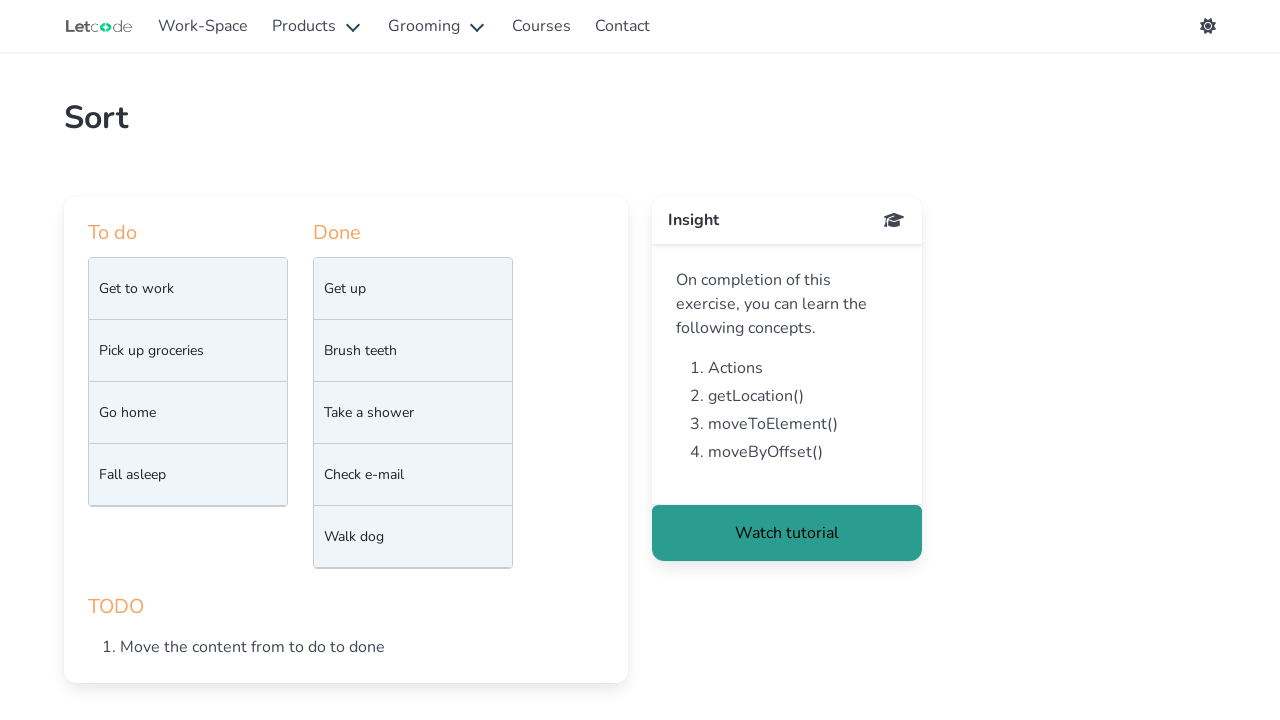

Retrieved count of items in source list: 4
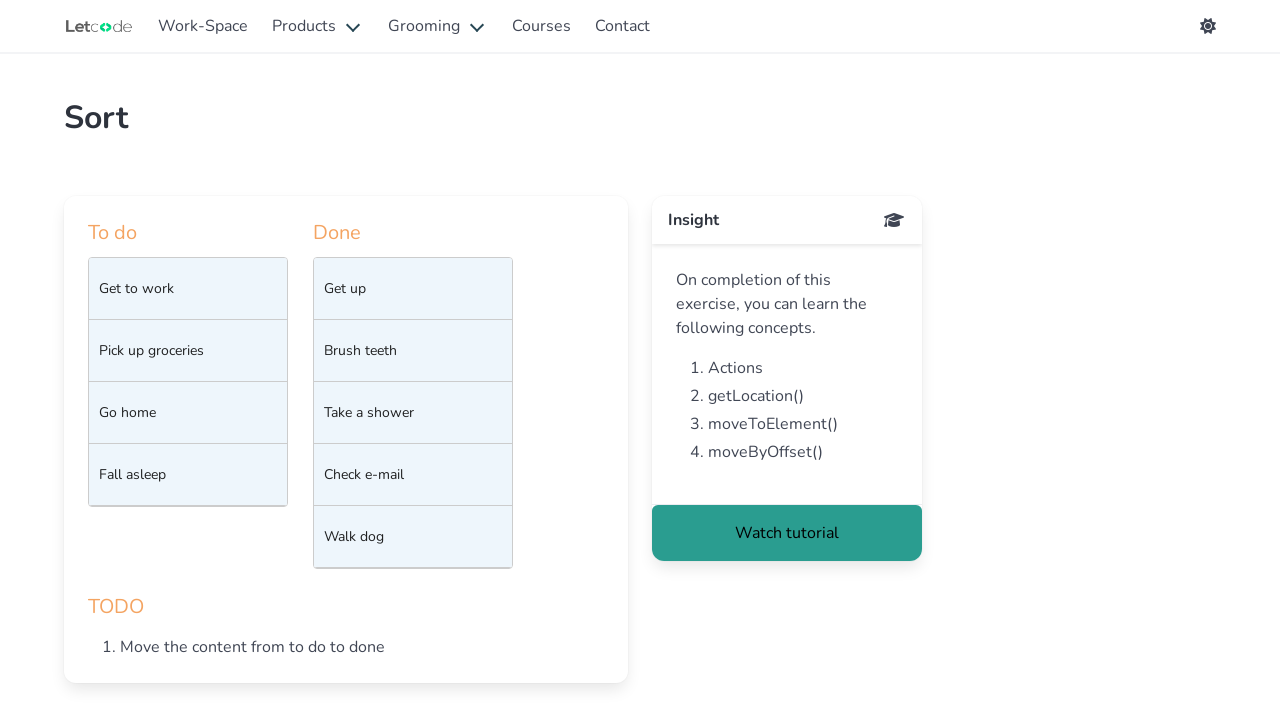

Got bounding box of source item 1
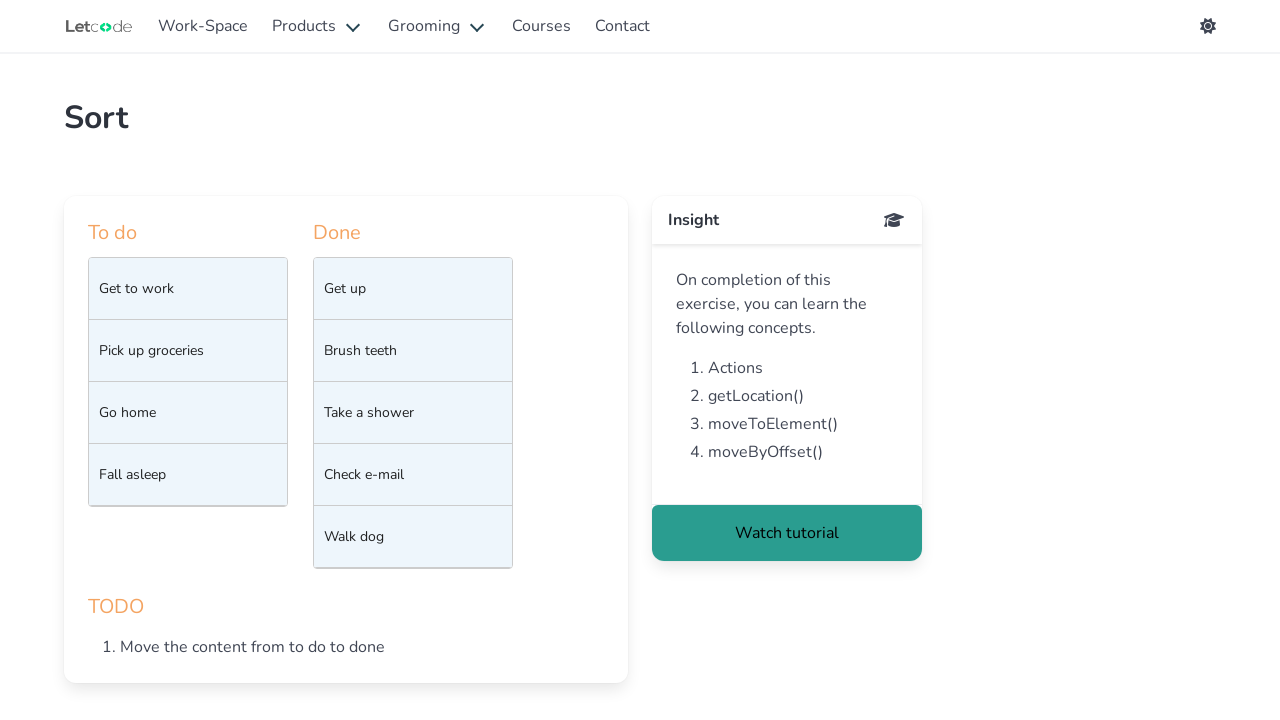

Retrieved count of items in target list: 5
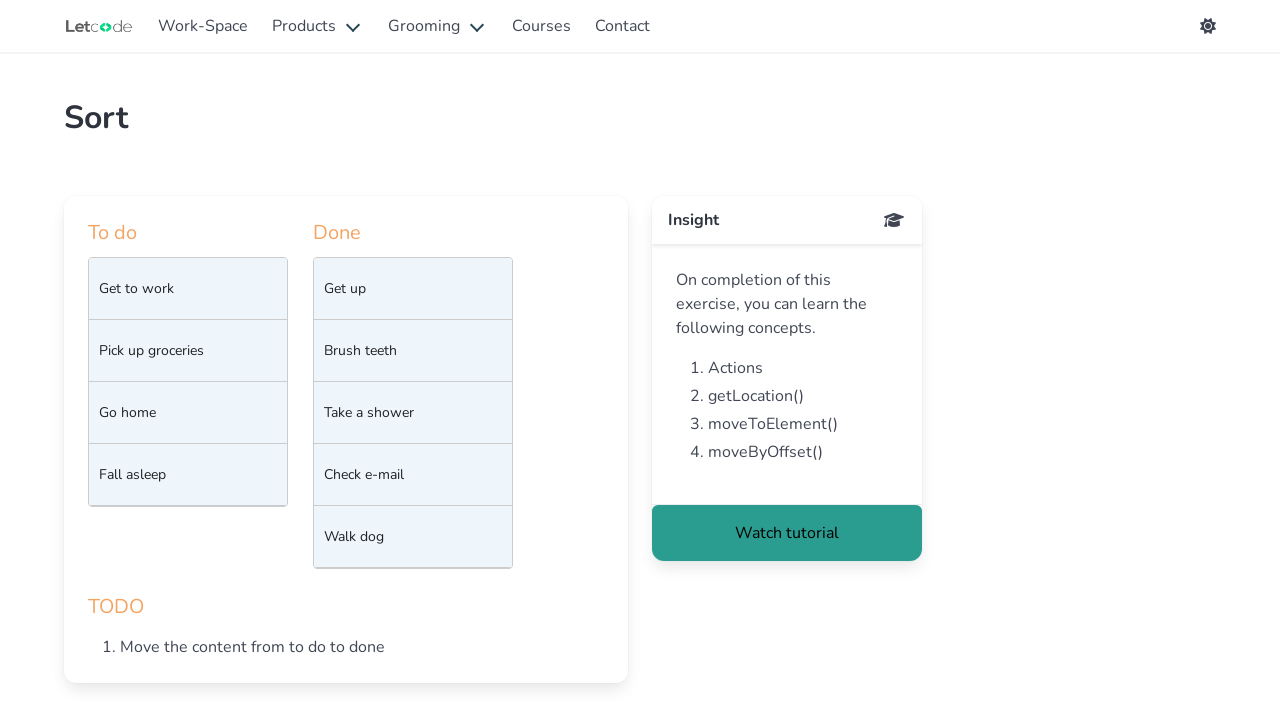

Got bounding box of target drop location 1
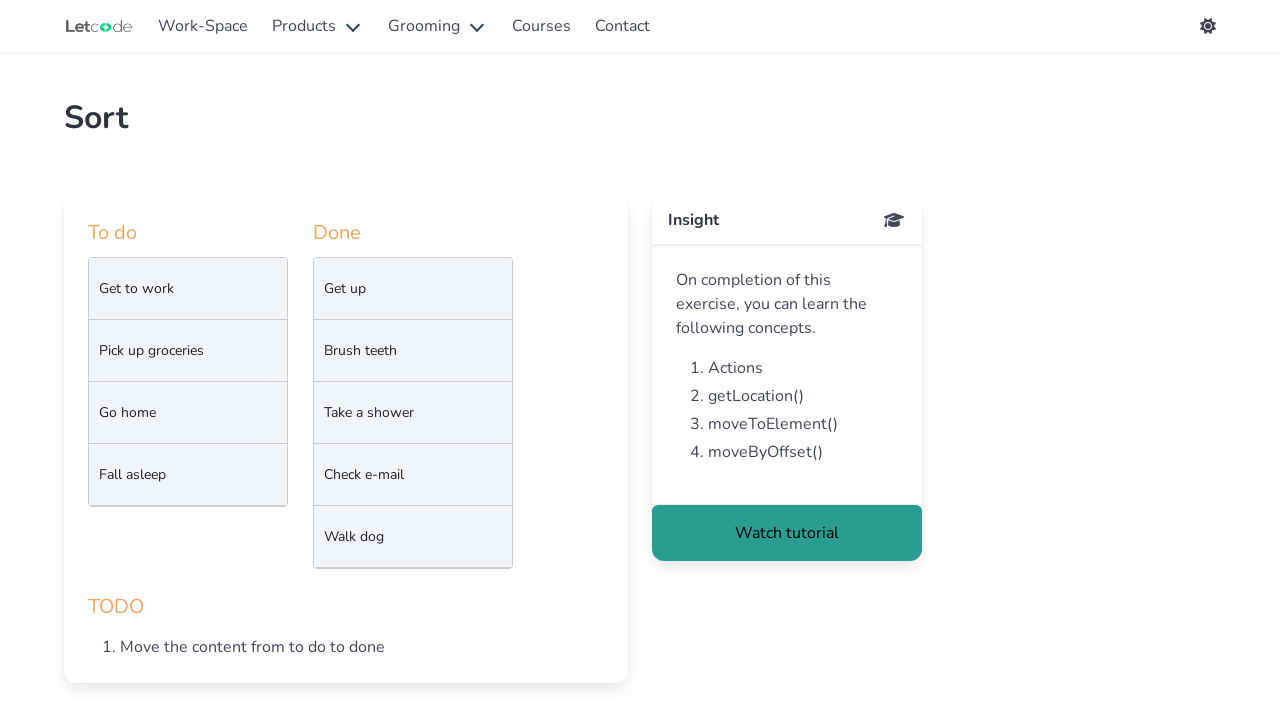

Moved mouse to source item 1 center at (188, 289)
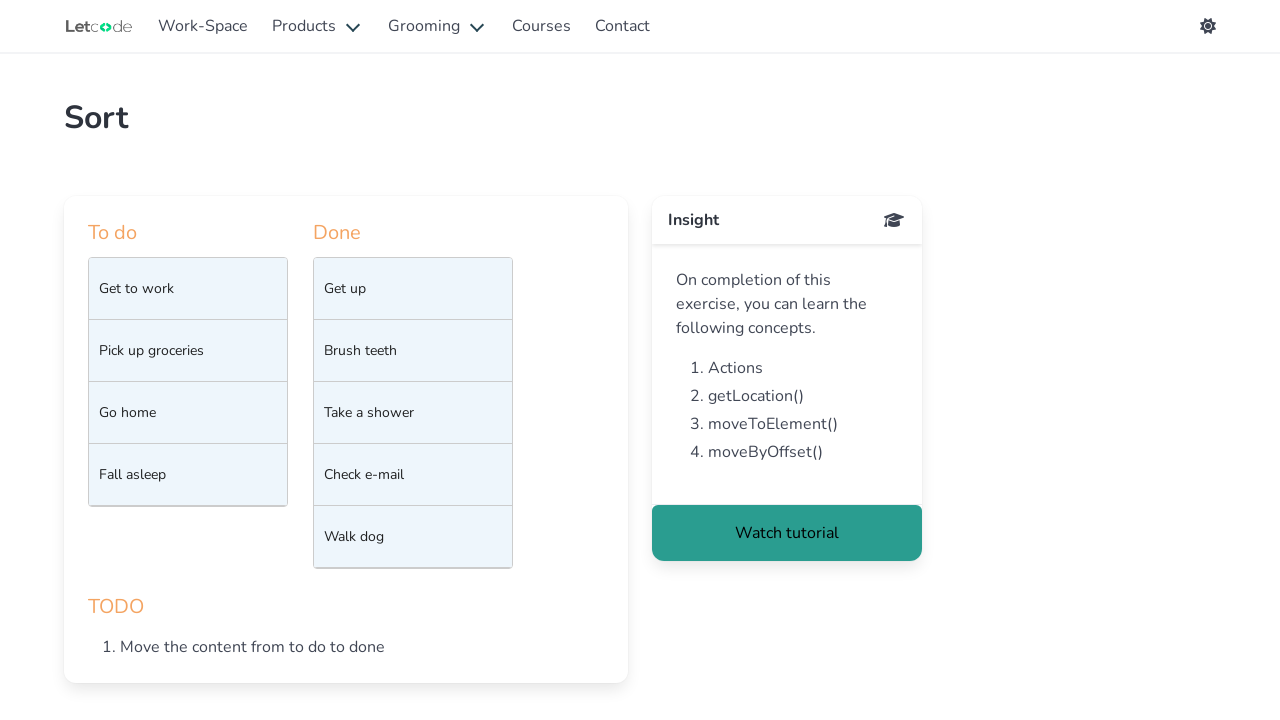

Pressed mouse down to start drag of item 1 at (188, 289)
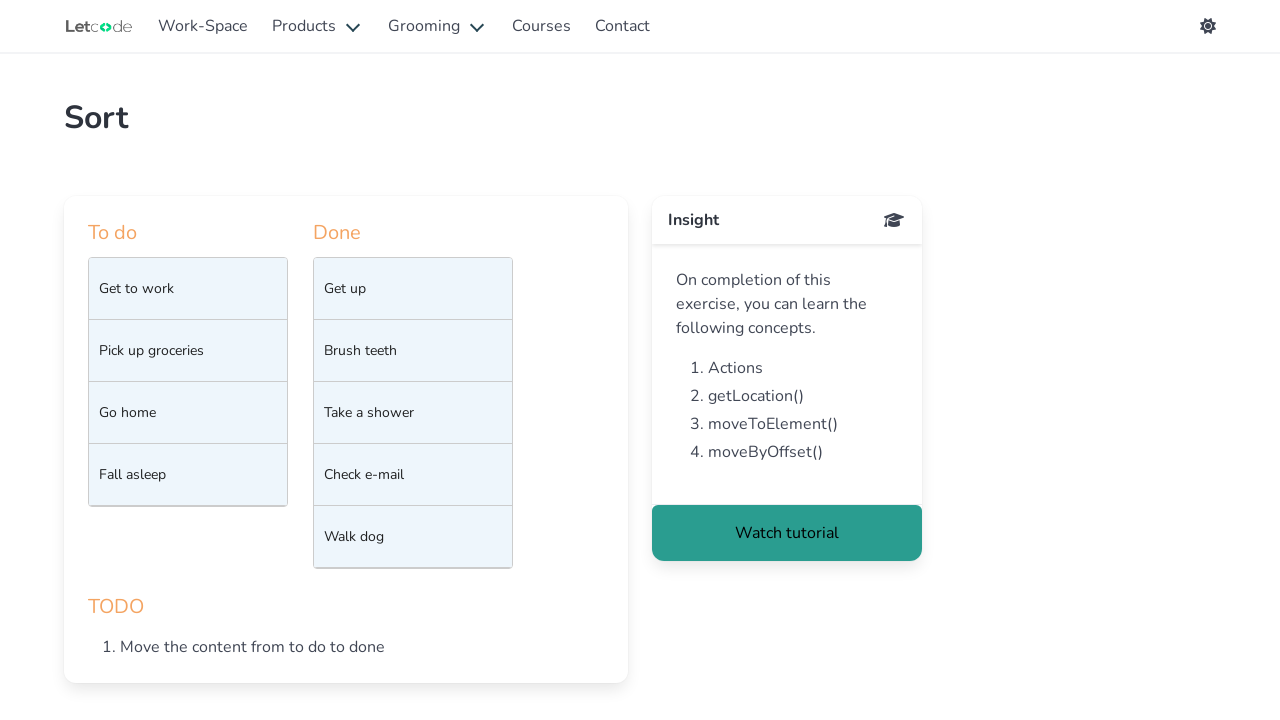

Dragged item 1 to target location with smooth movement at (413, 568)
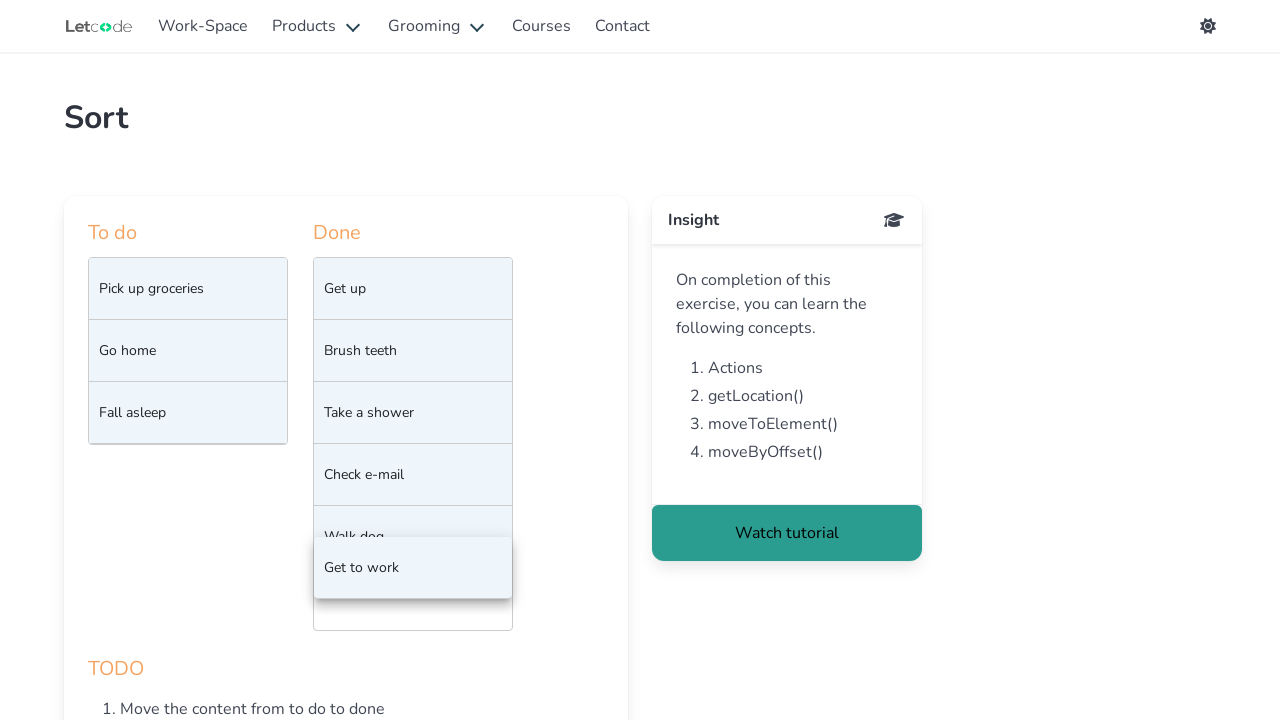

Released mouse to drop item 1 in target list at (413, 568)
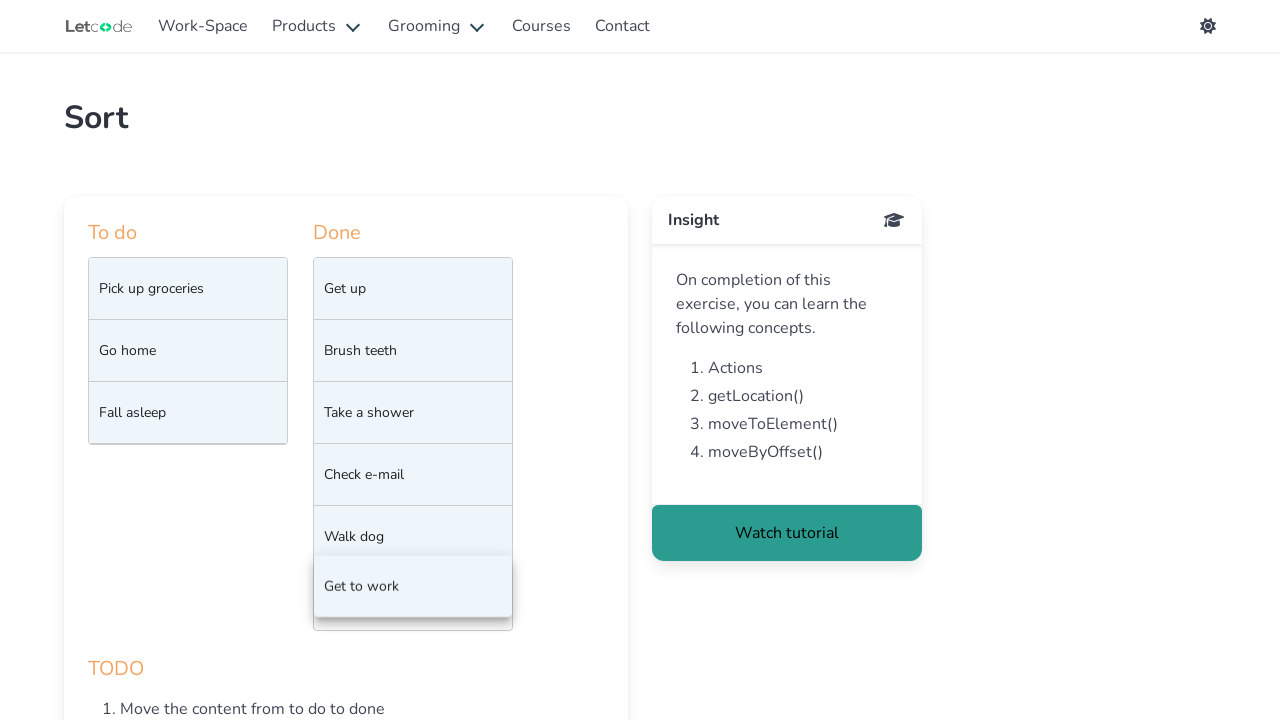

Got bounding box of source item 2
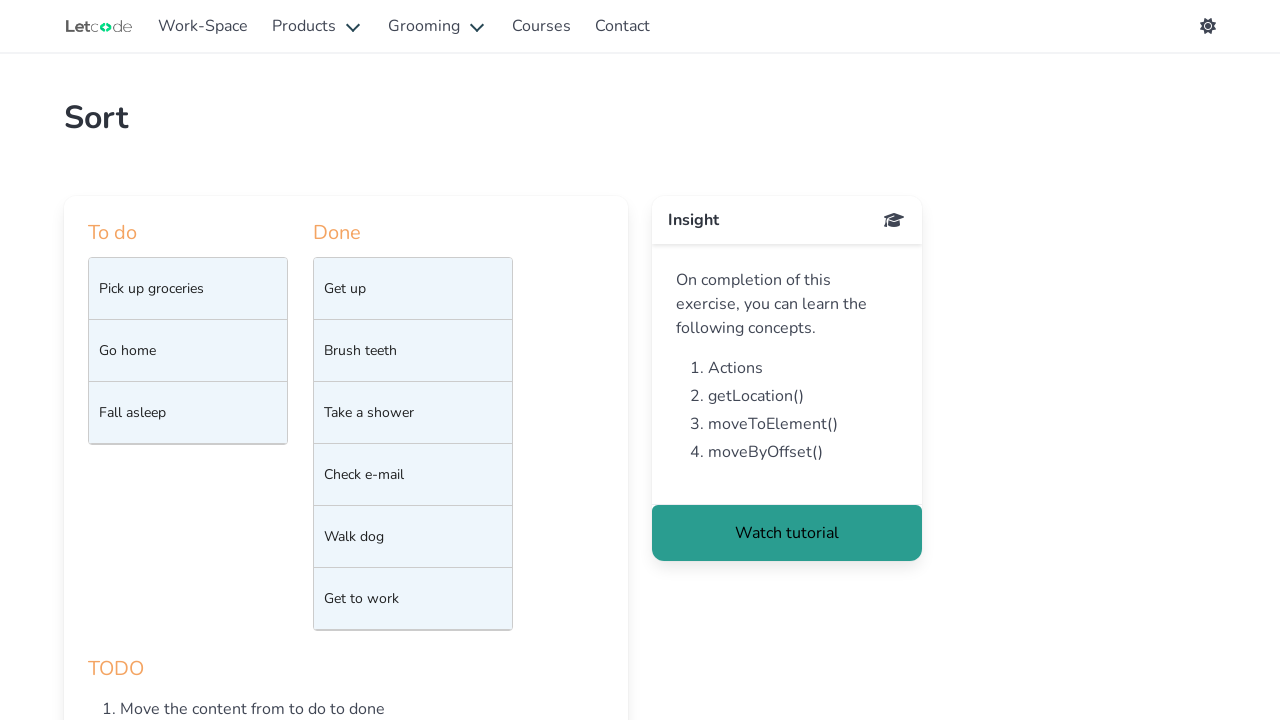

Retrieved count of items in target list: 6
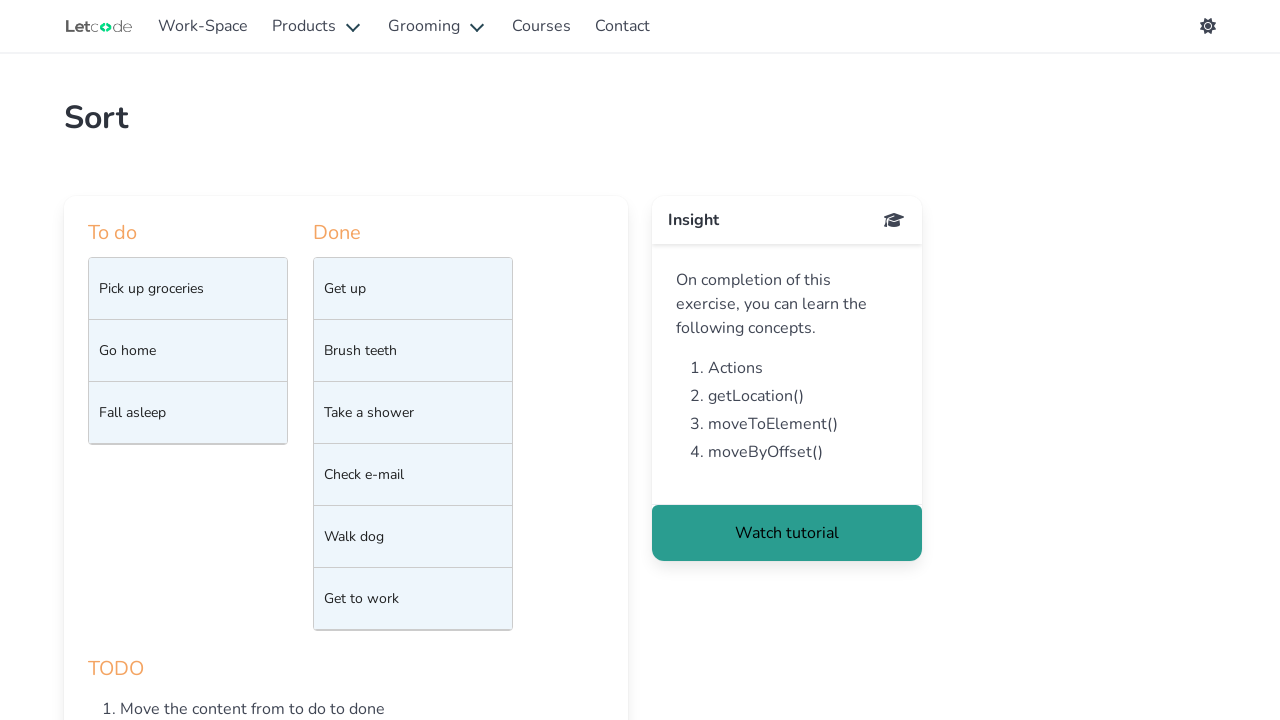

Got bounding box of target drop location 2
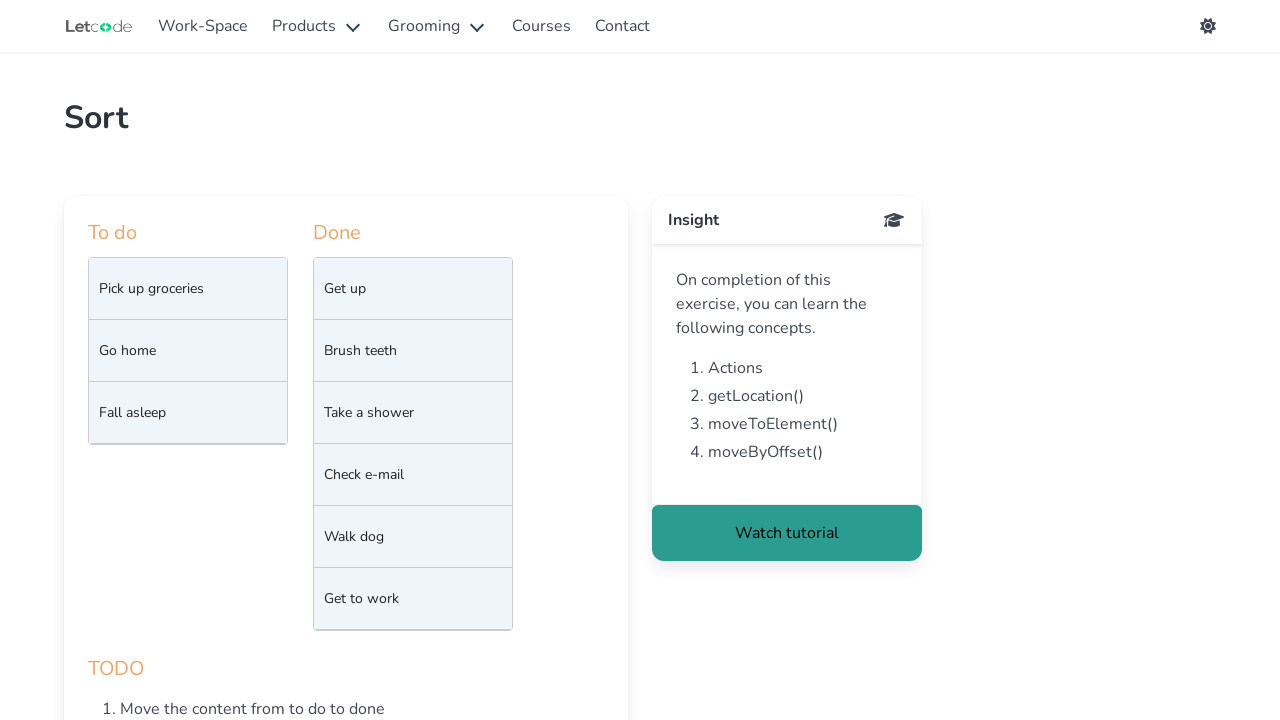

Moved mouse to source item 2 center at (188, 289)
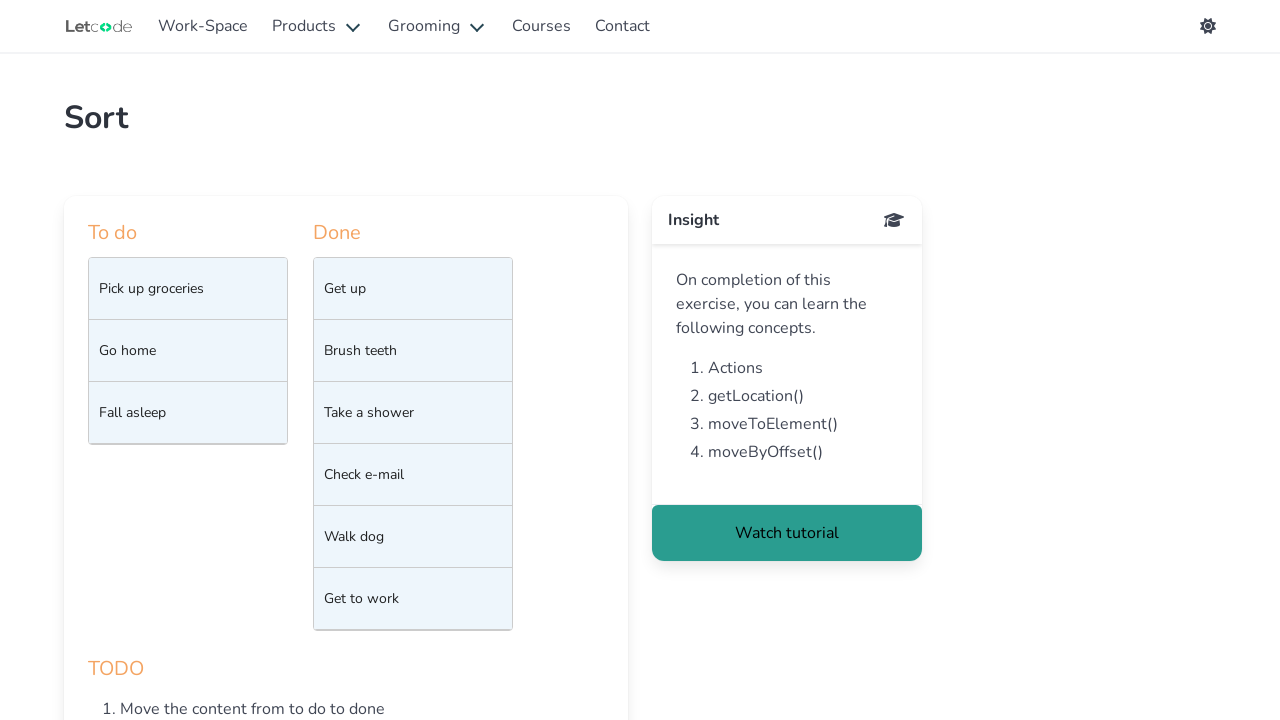

Pressed mouse down to start drag of item 2 at (188, 289)
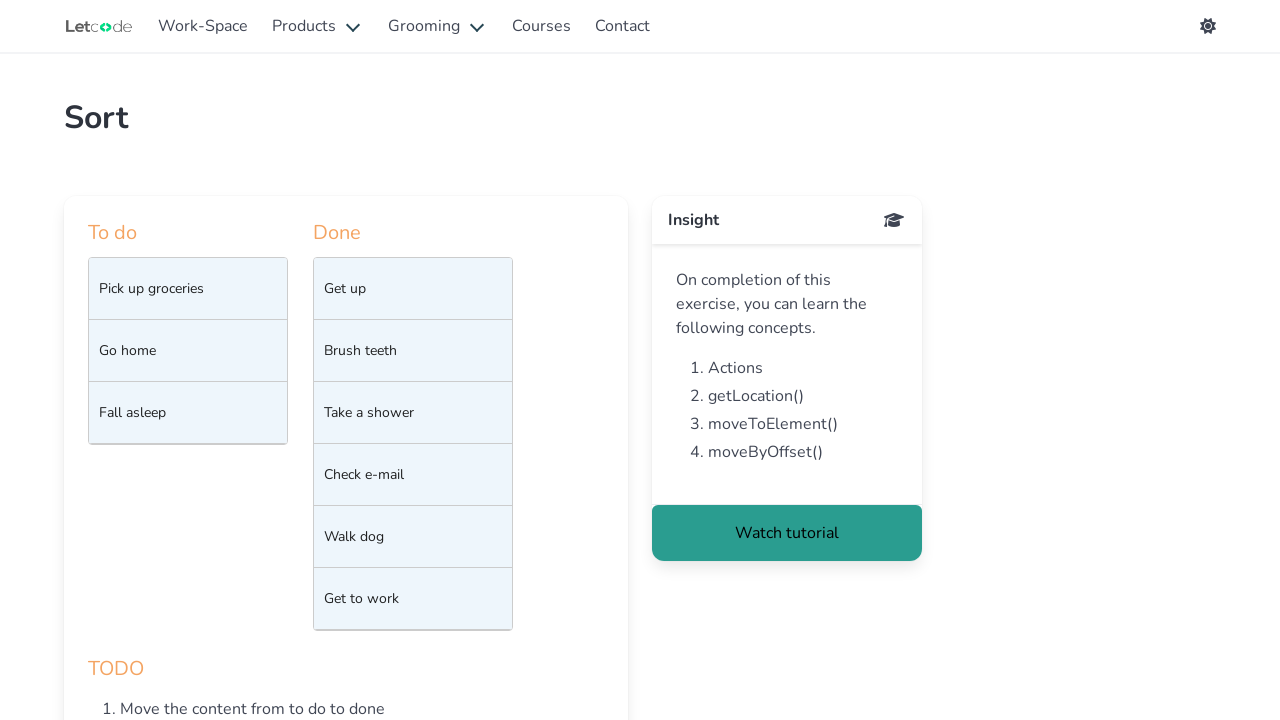

Dragged item 2 to target location with smooth movement at (413, 630)
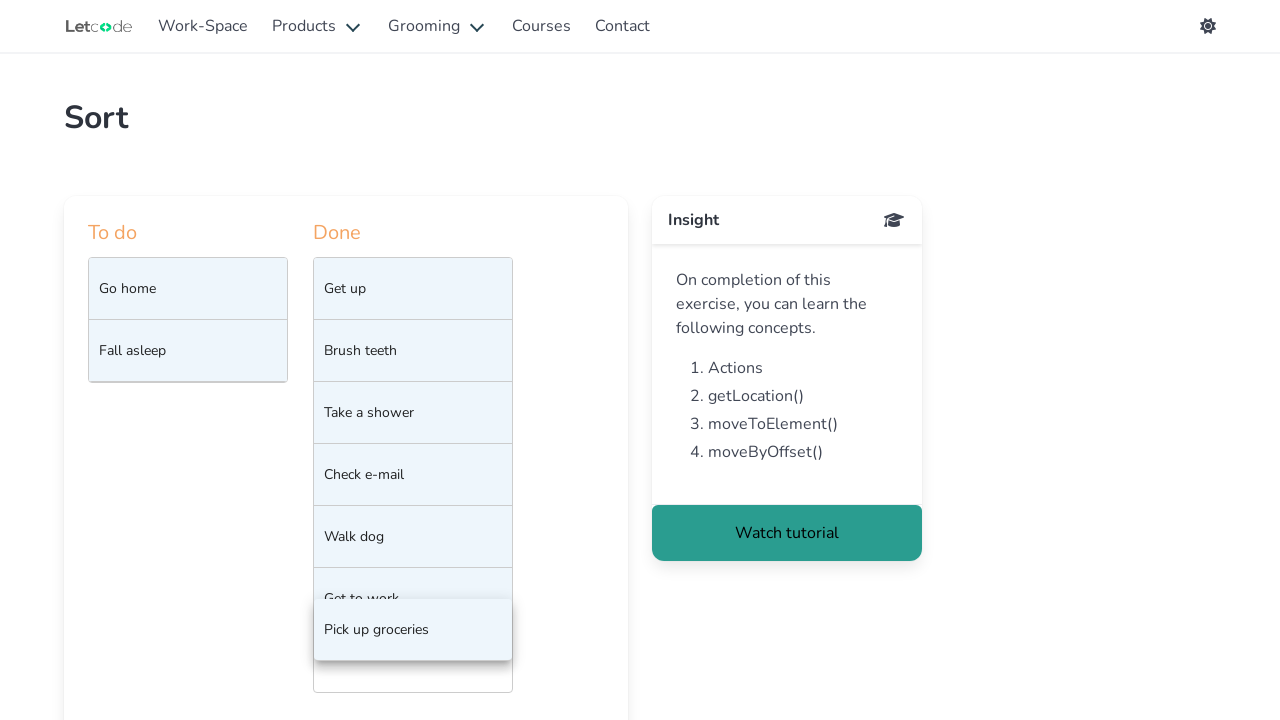

Released mouse to drop item 2 in target list at (413, 630)
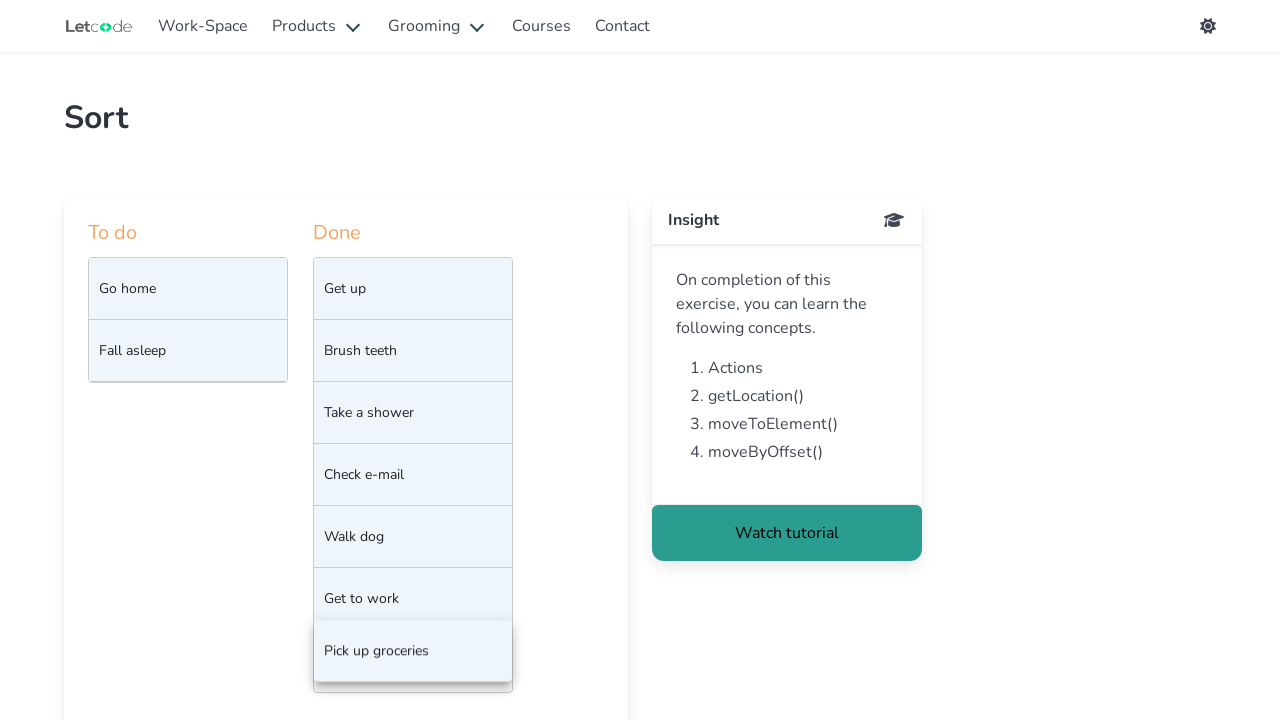

Got bounding box of source item 3
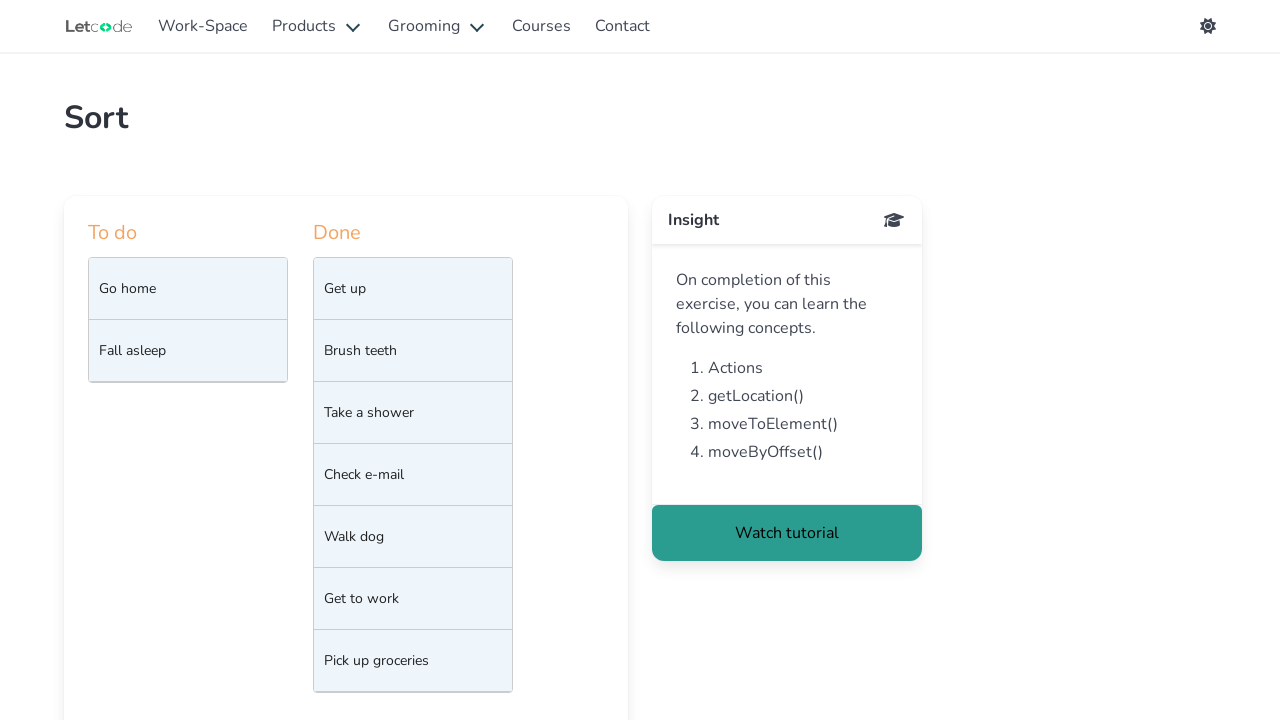

Retrieved count of items in target list: 7
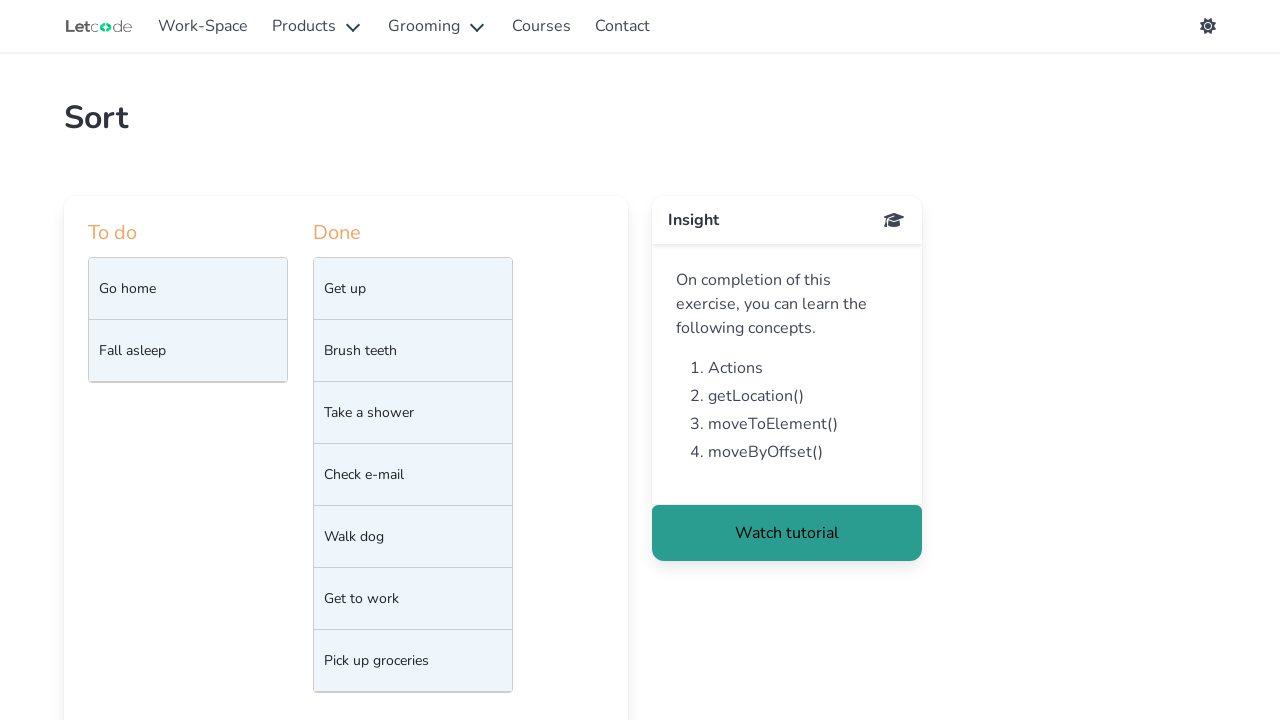

Got bounding box of target drop location 3
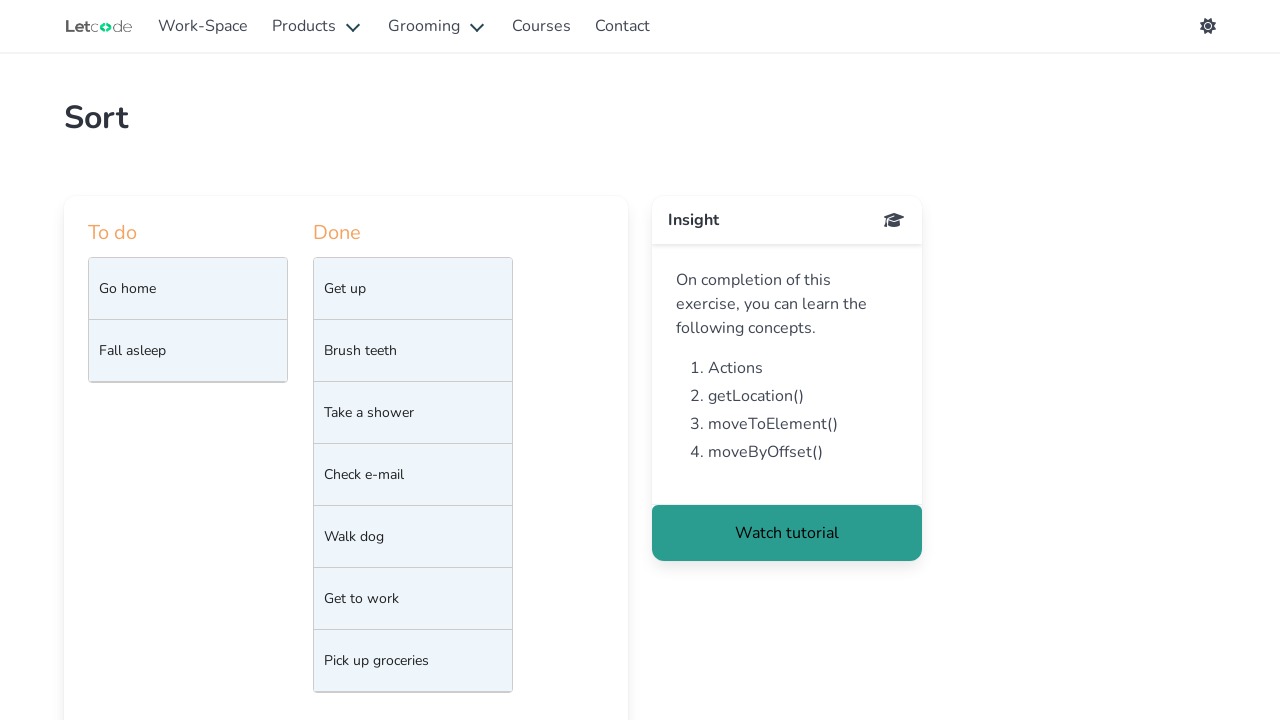

Moved mouse to source item 3 center at (188, 289)
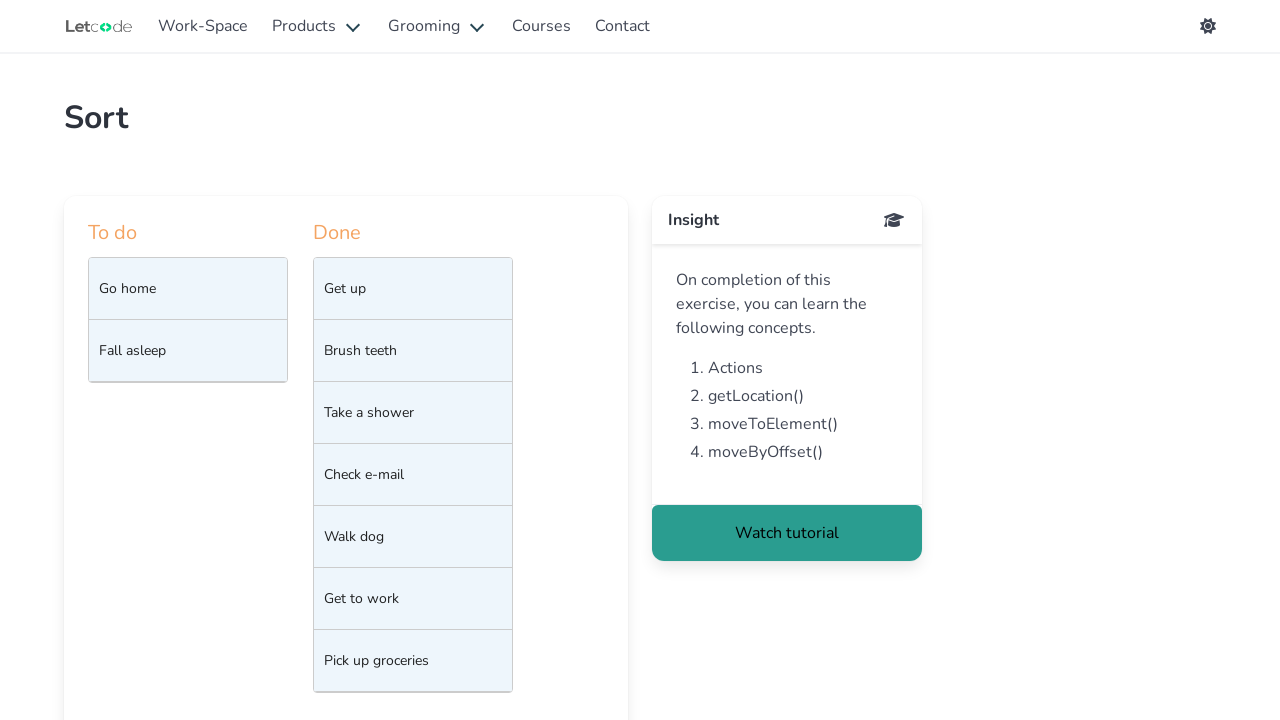

Pressed mouse down to start drag of item 3 at (188, 289)
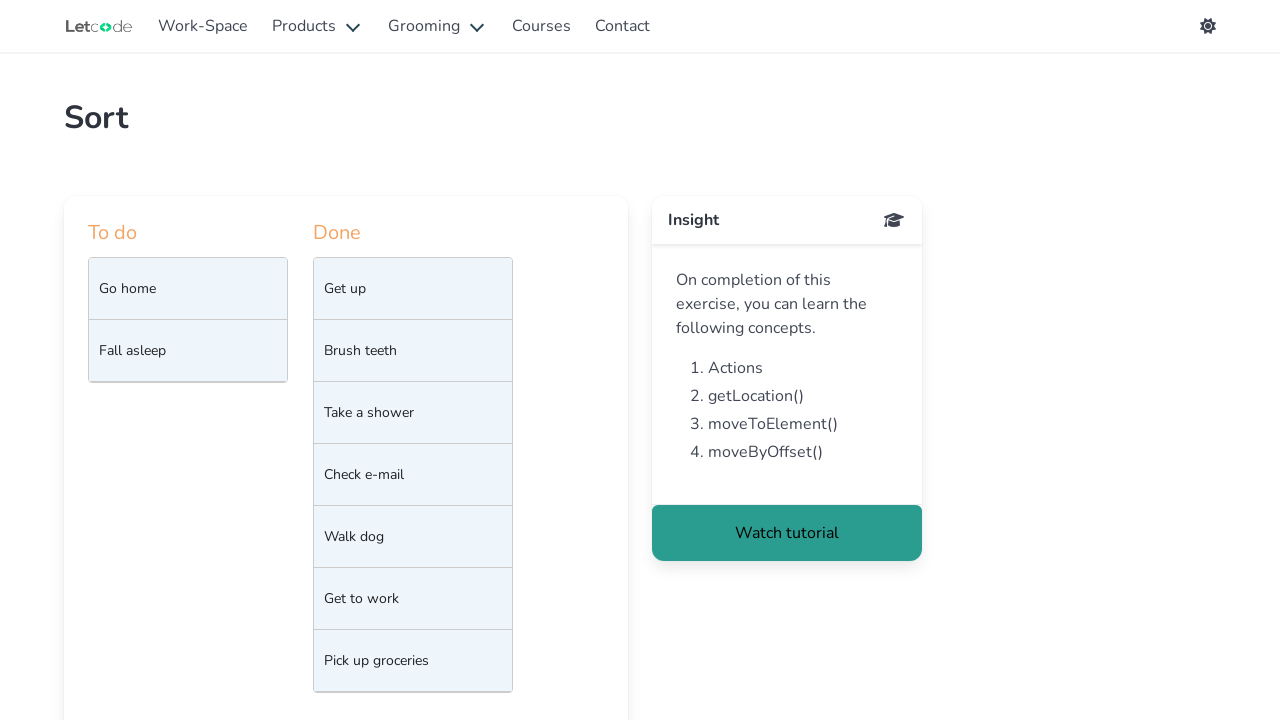

Dragged item 3 to target location with smooth movement at (413, 692)
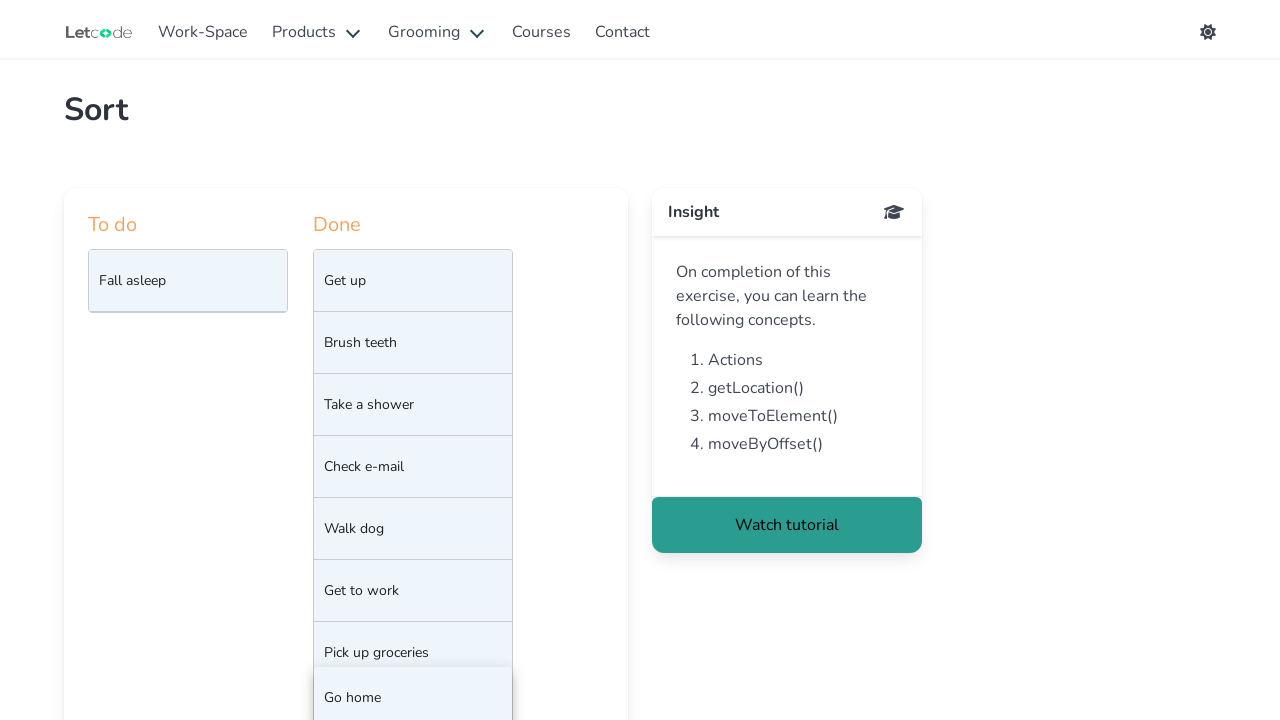

Released mouse to drop item 3 in target list at (413, 692)
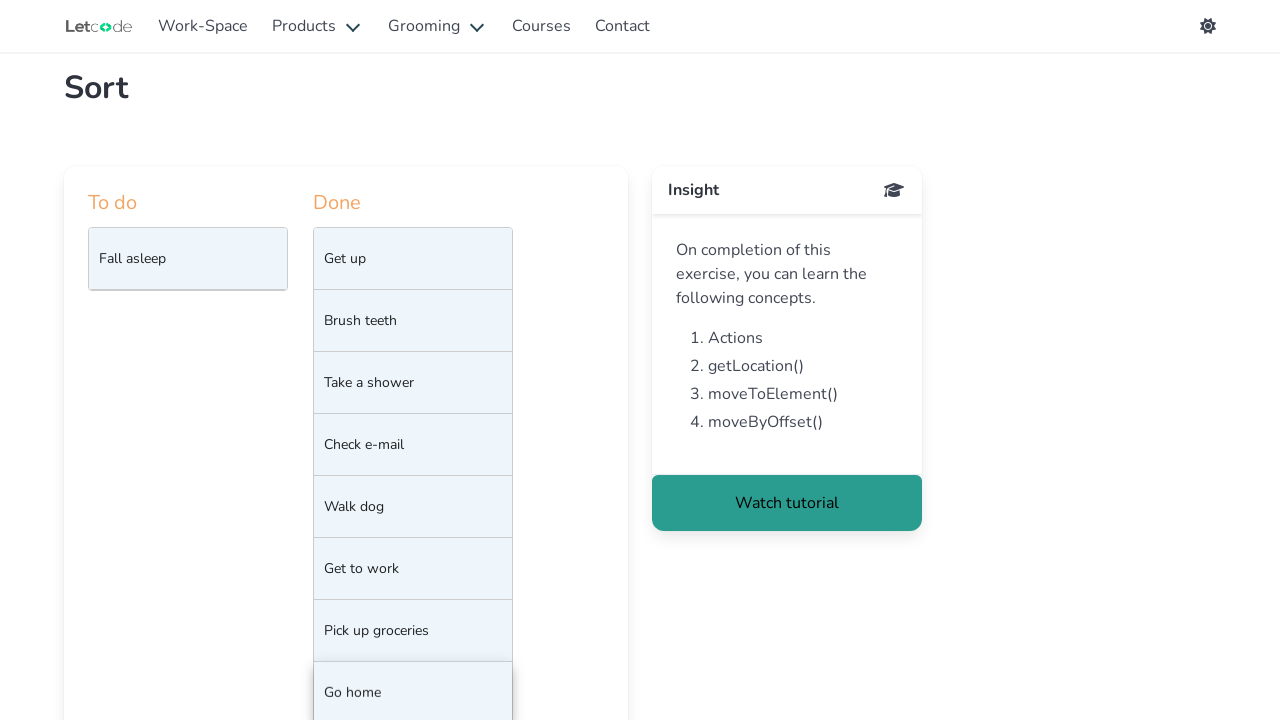

Got bounding box of source item 4
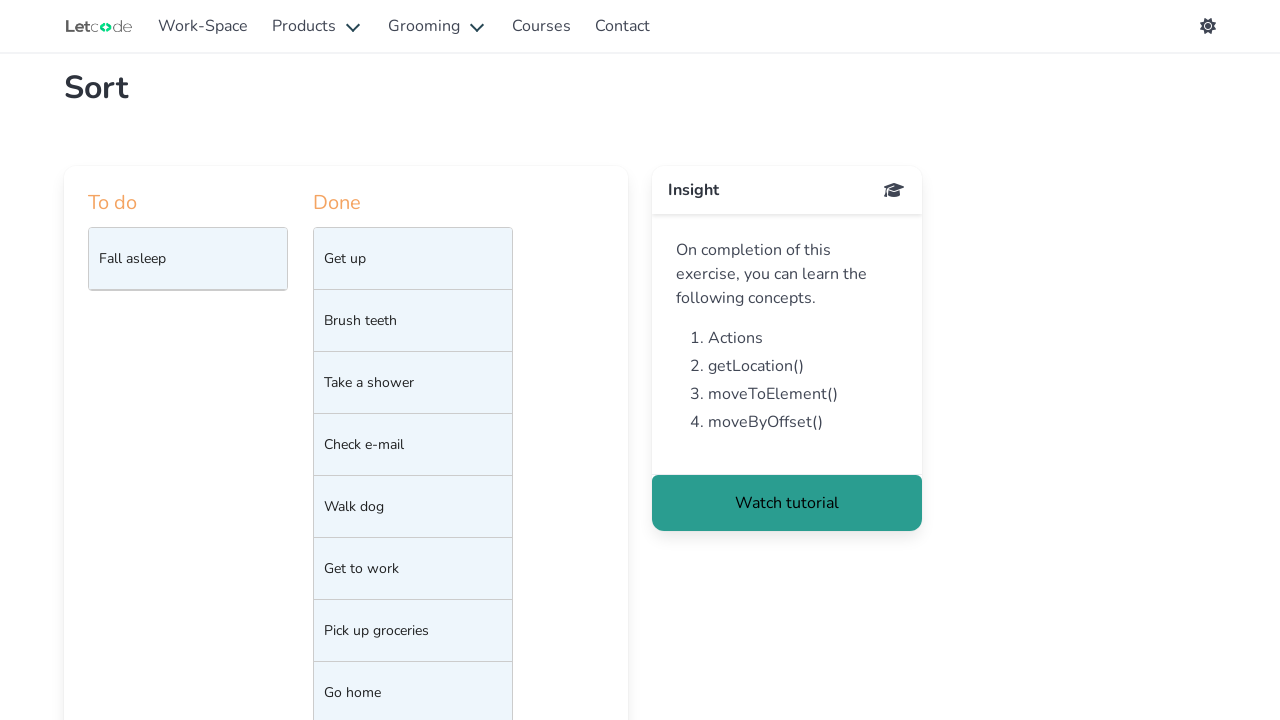

Retrieved count of items in target list: 8
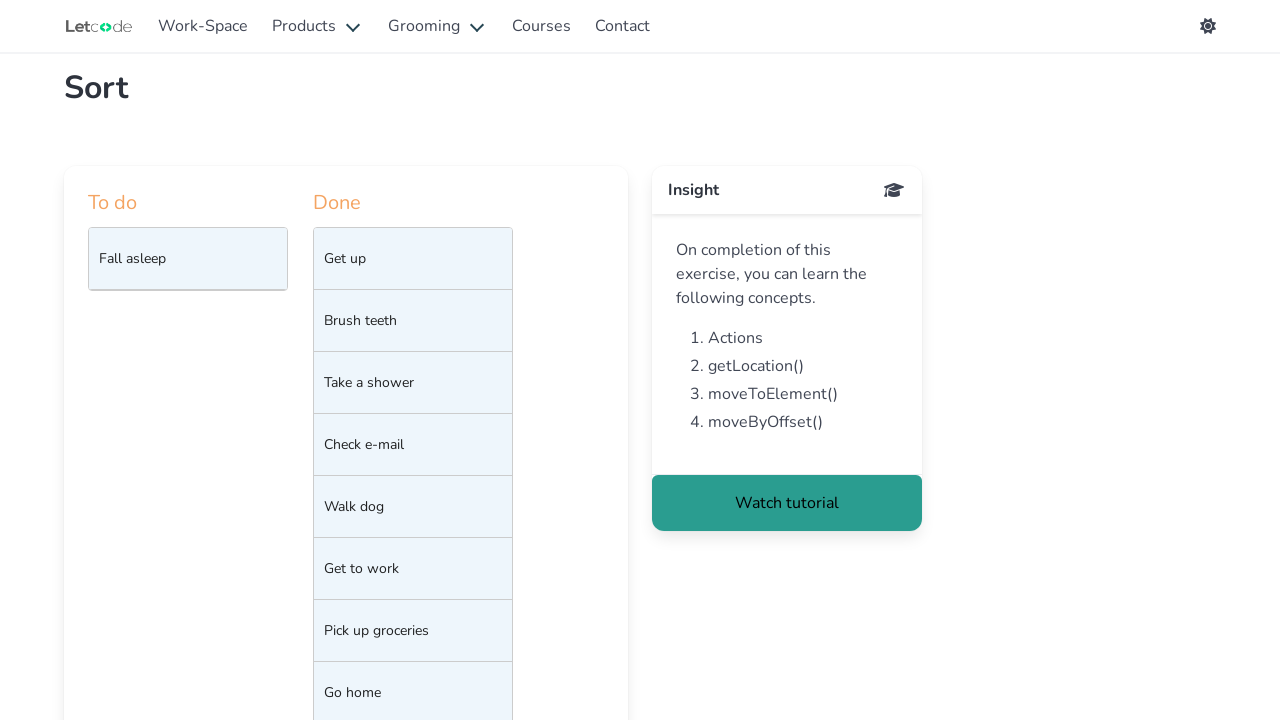

Got bounding box of target drop location 4
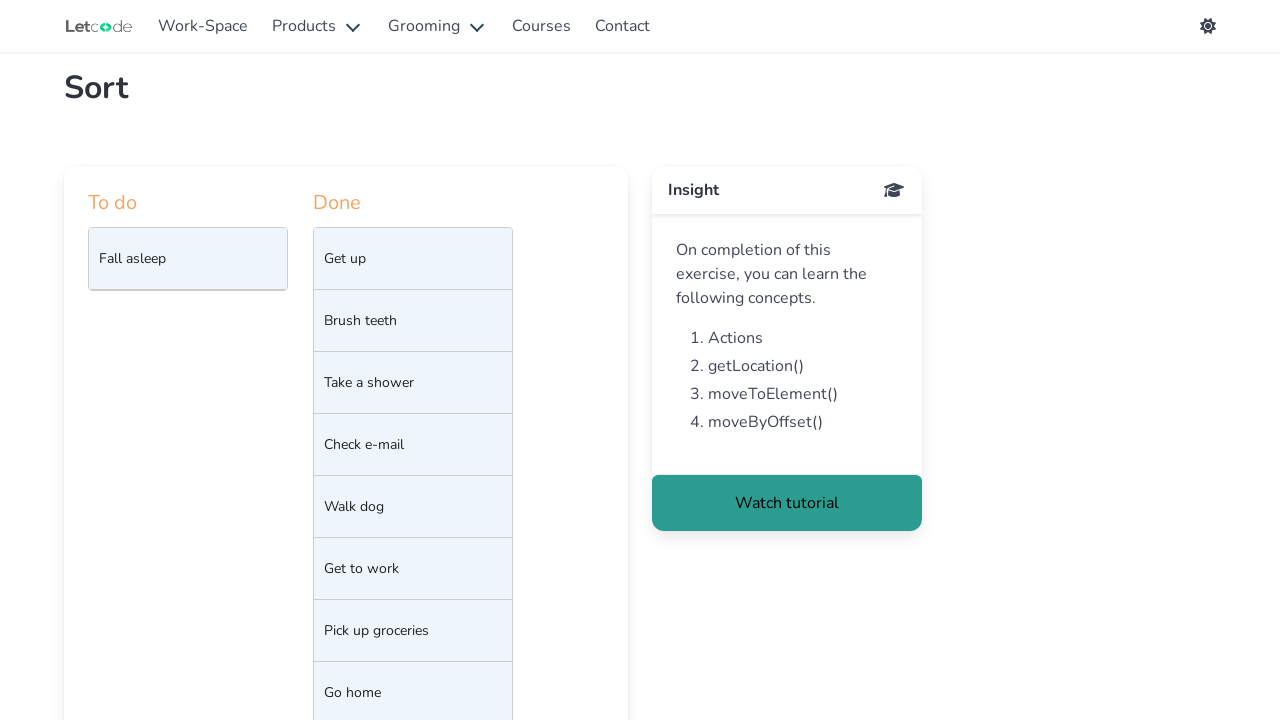

Moved mouse to source item 4 center at (188, 259)
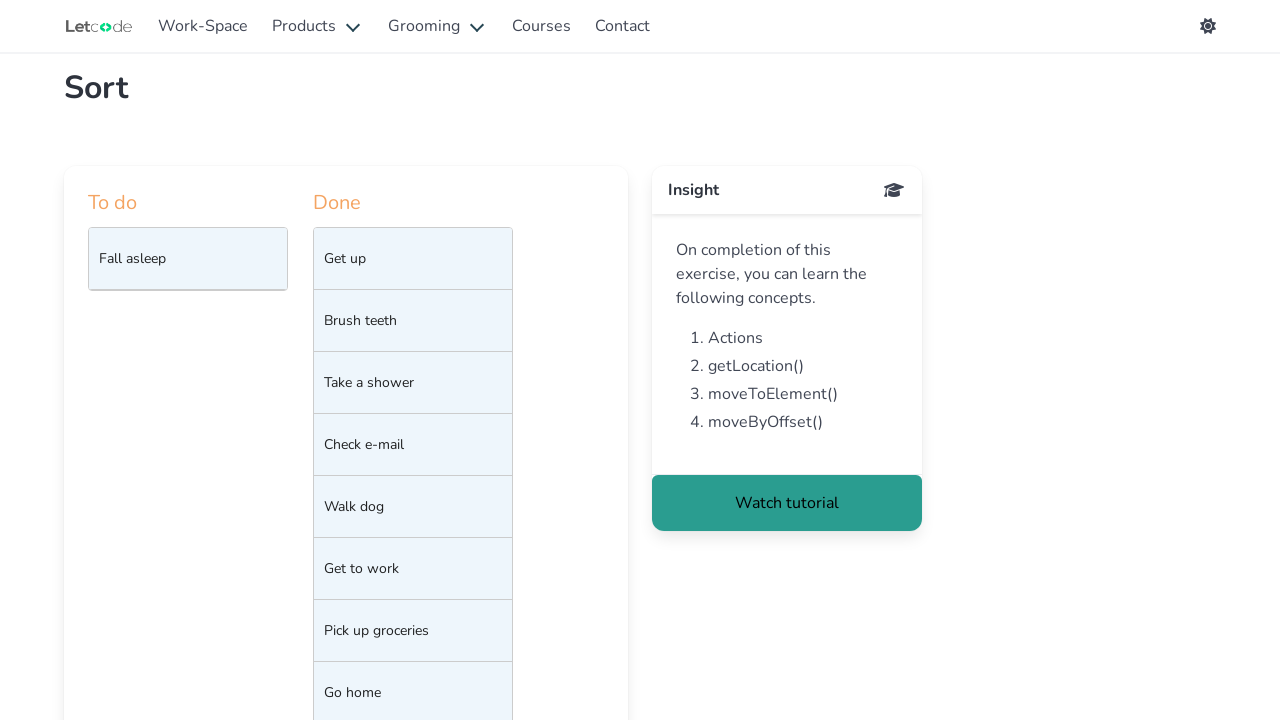

Pressed mouse down to start drag of item 4 at (188, 259)
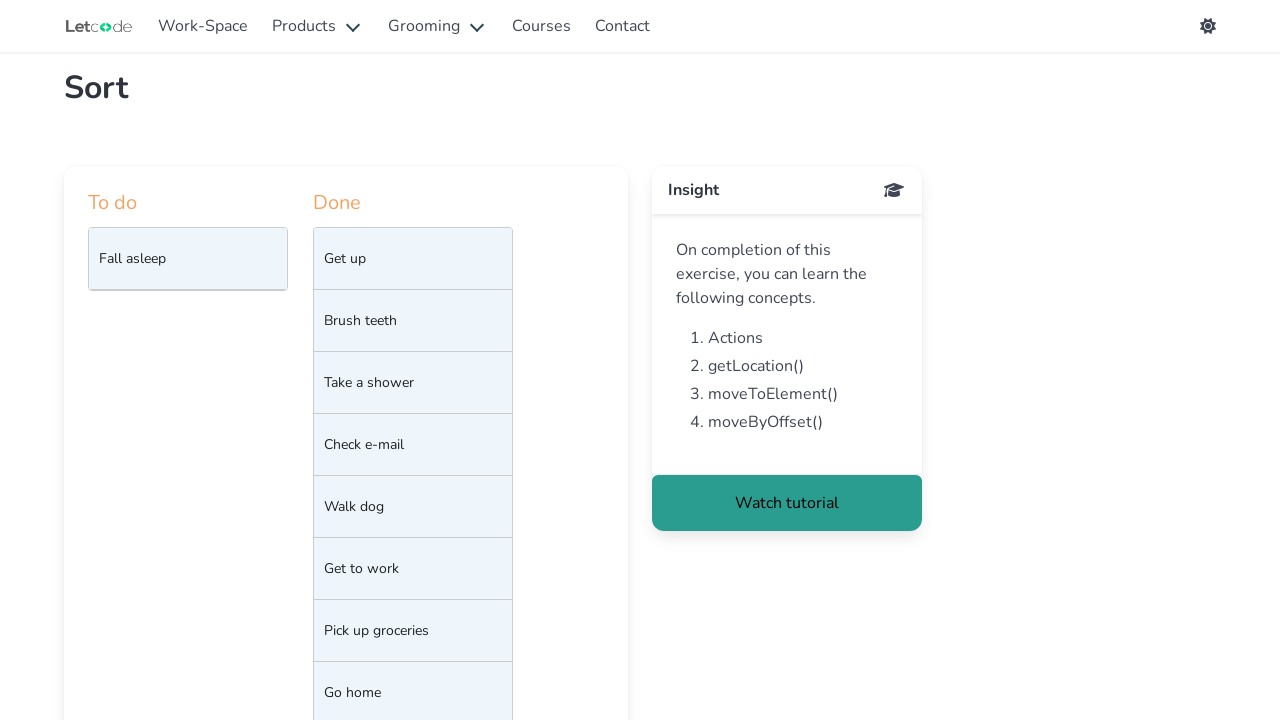

Dragged item 4 to target location with smooth movement at (413, 724)
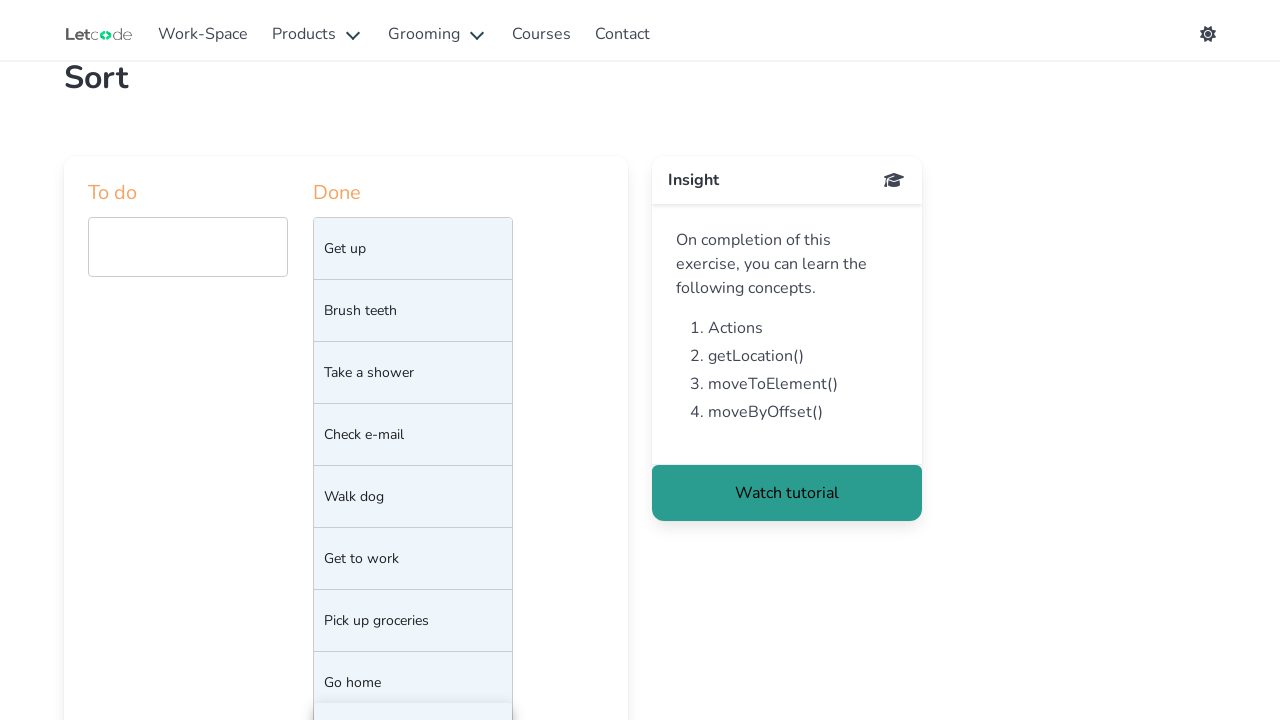

Released mouse to drop item 4 in target list at (413, 724)
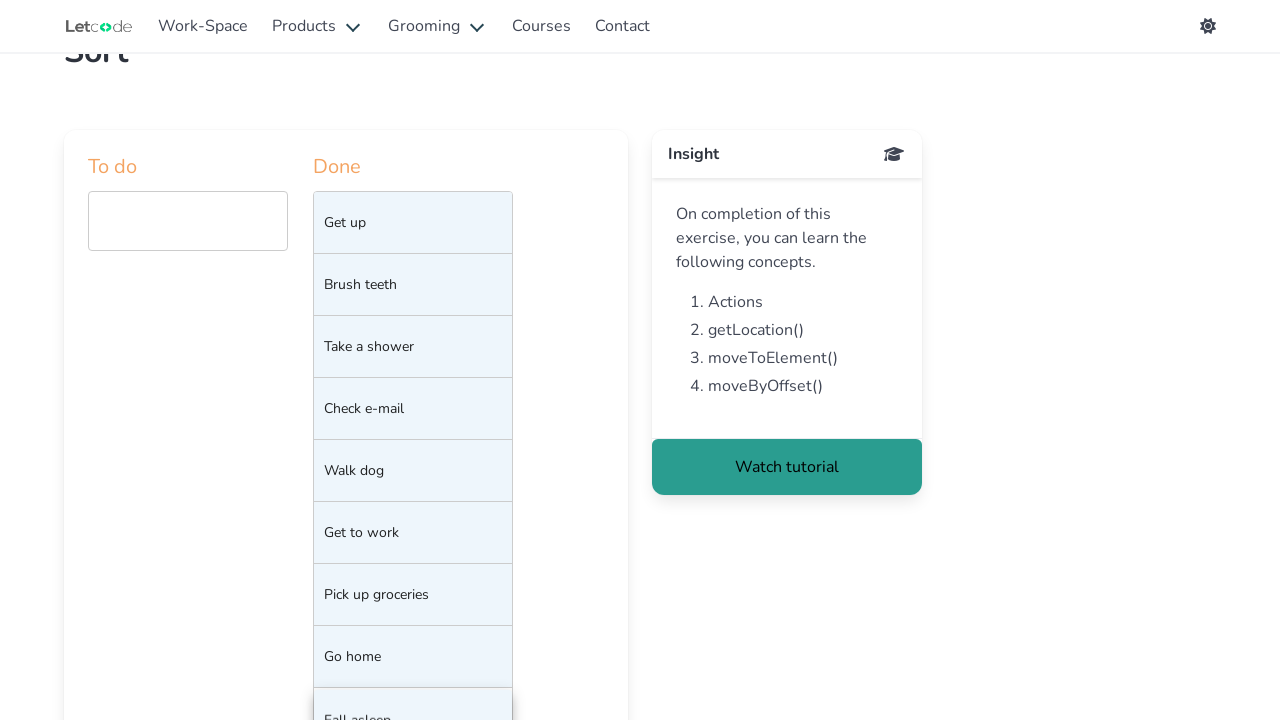

Waited for drag and drop operations to settle
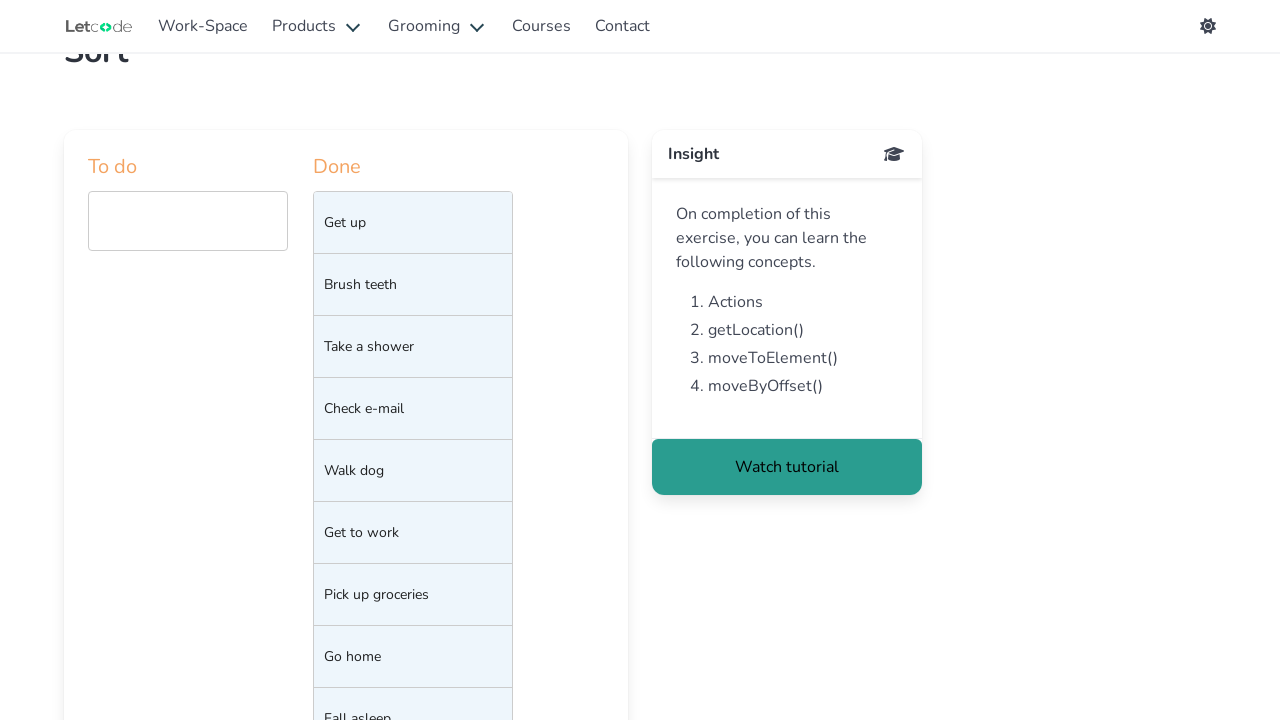

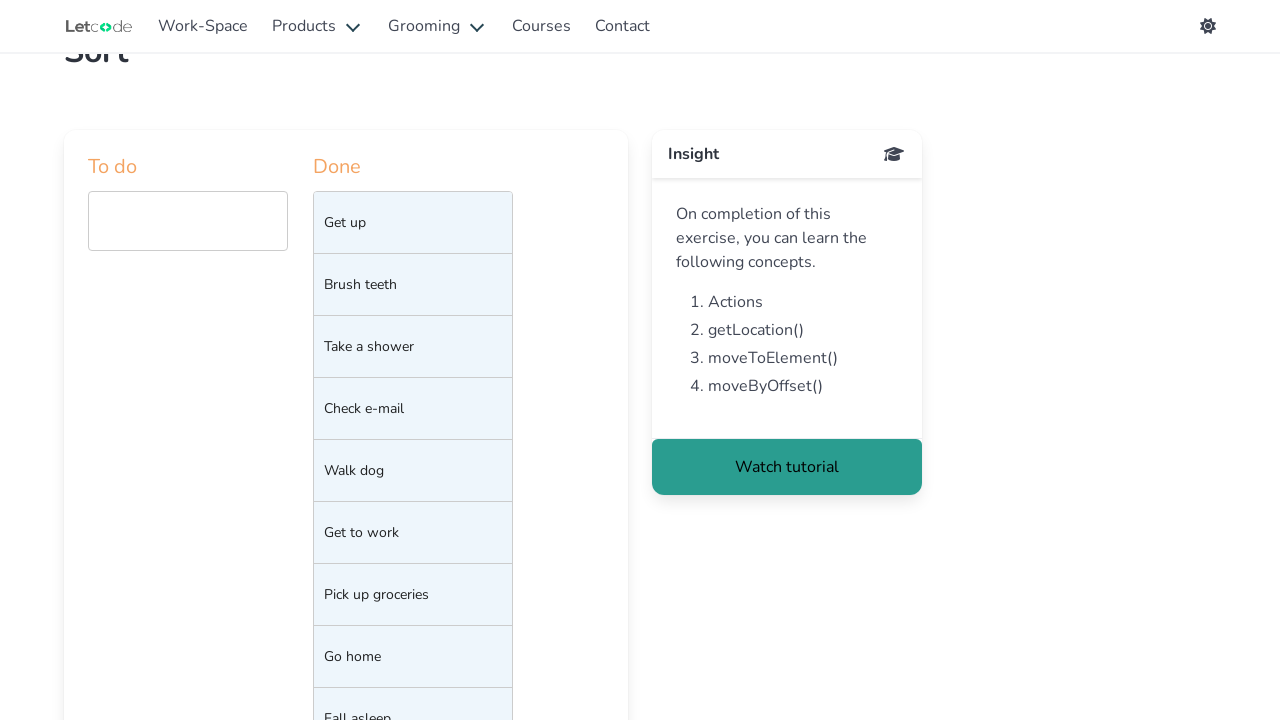